Tests drag and drop functionality by dragging an element from column A to column B

Starting URL: http://the-internet.herokuapp.com/drag_and_drop

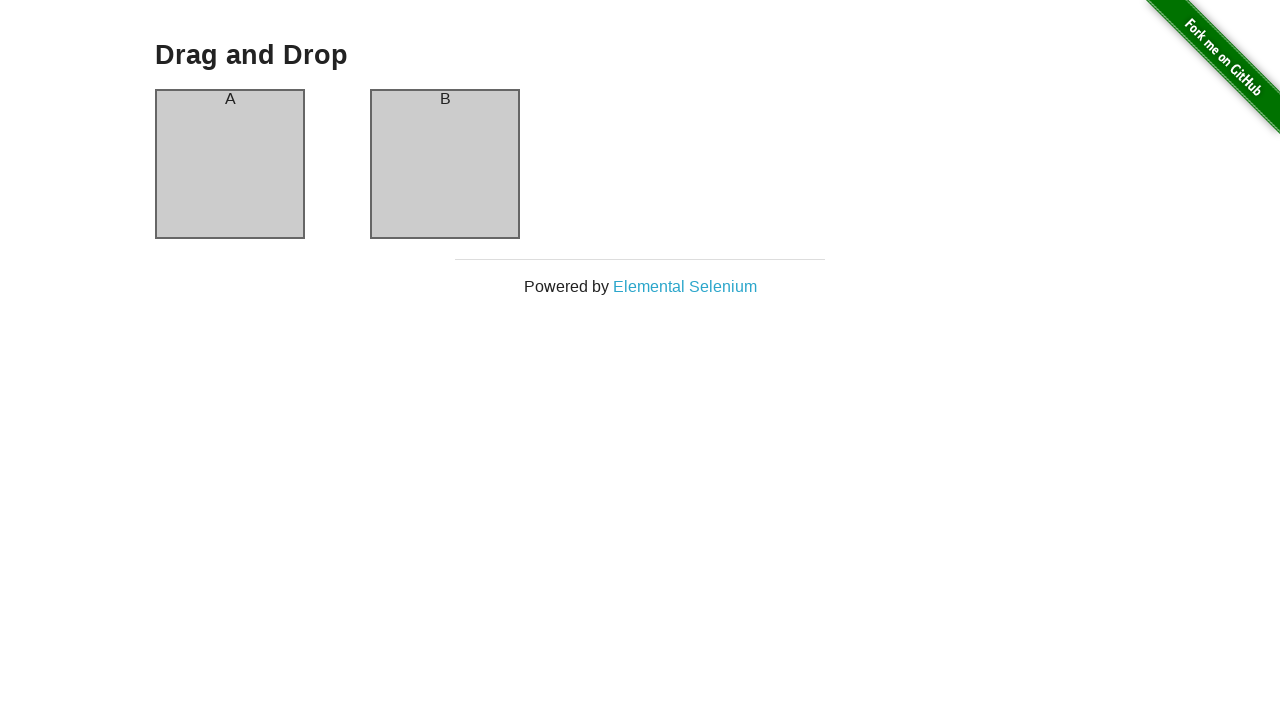

Waited for column A to be visible
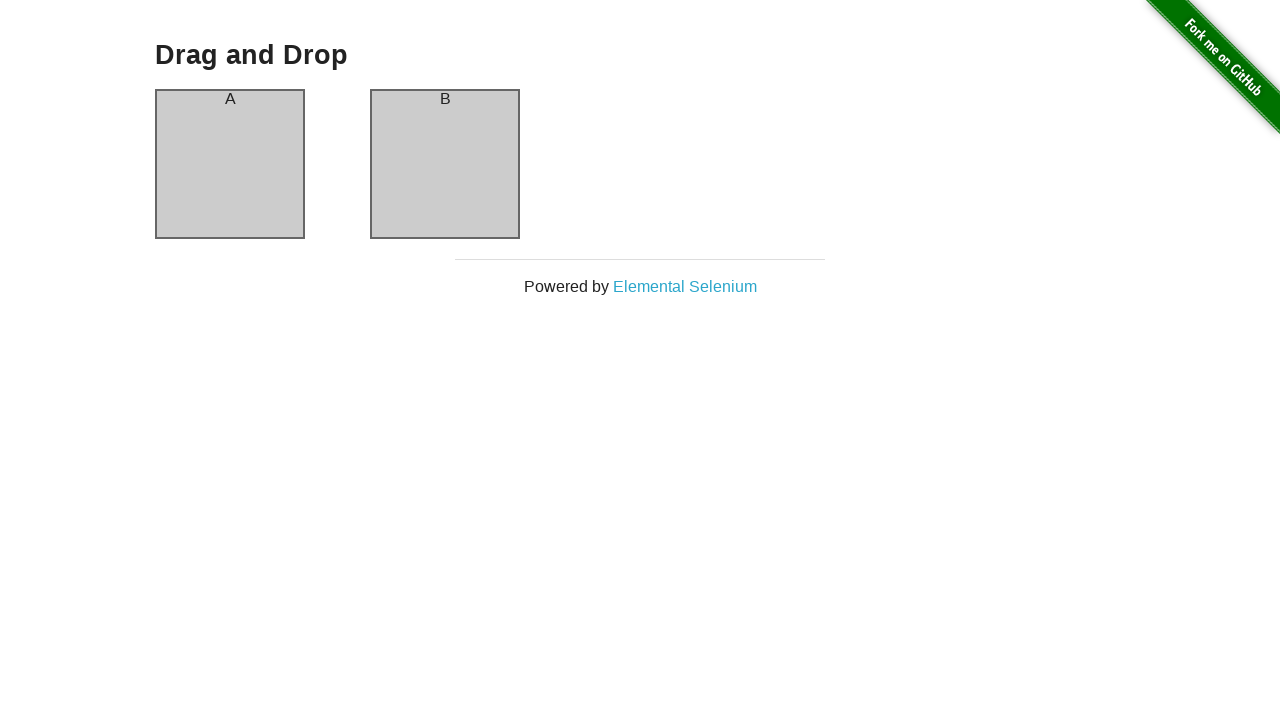

Waited for column B to be visible
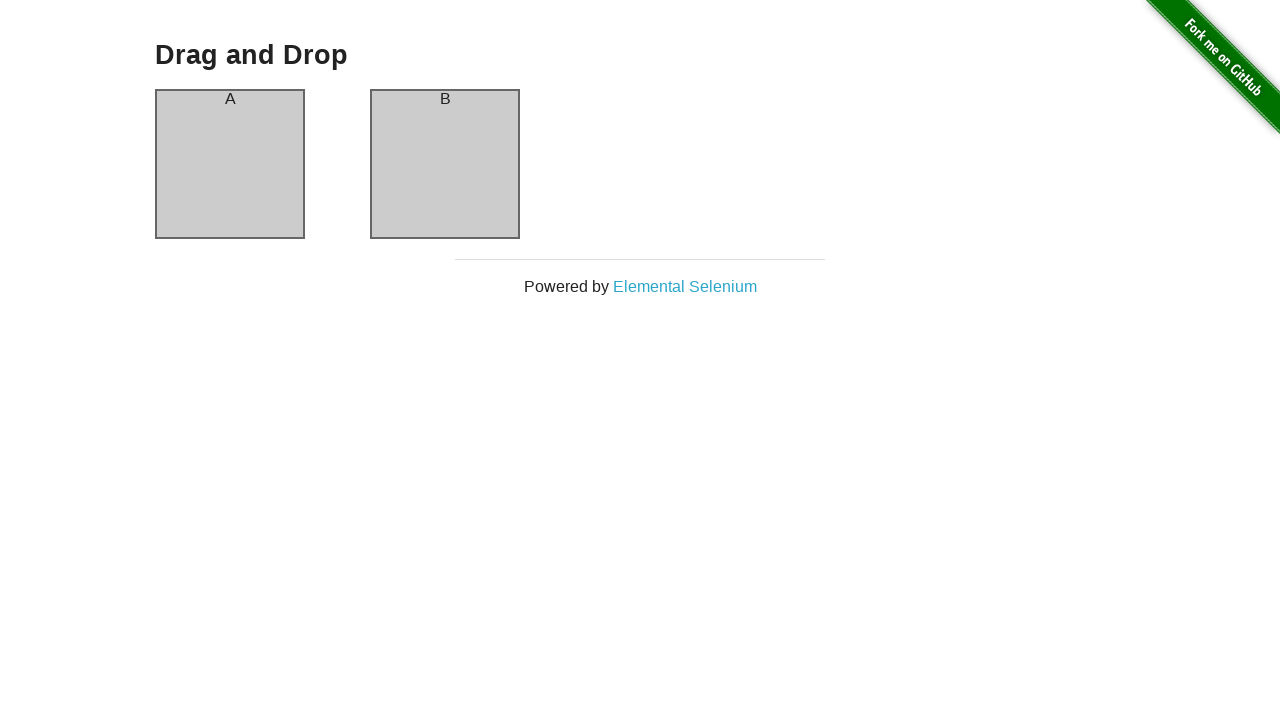

Dragged element from column A to column B at (445, 164)
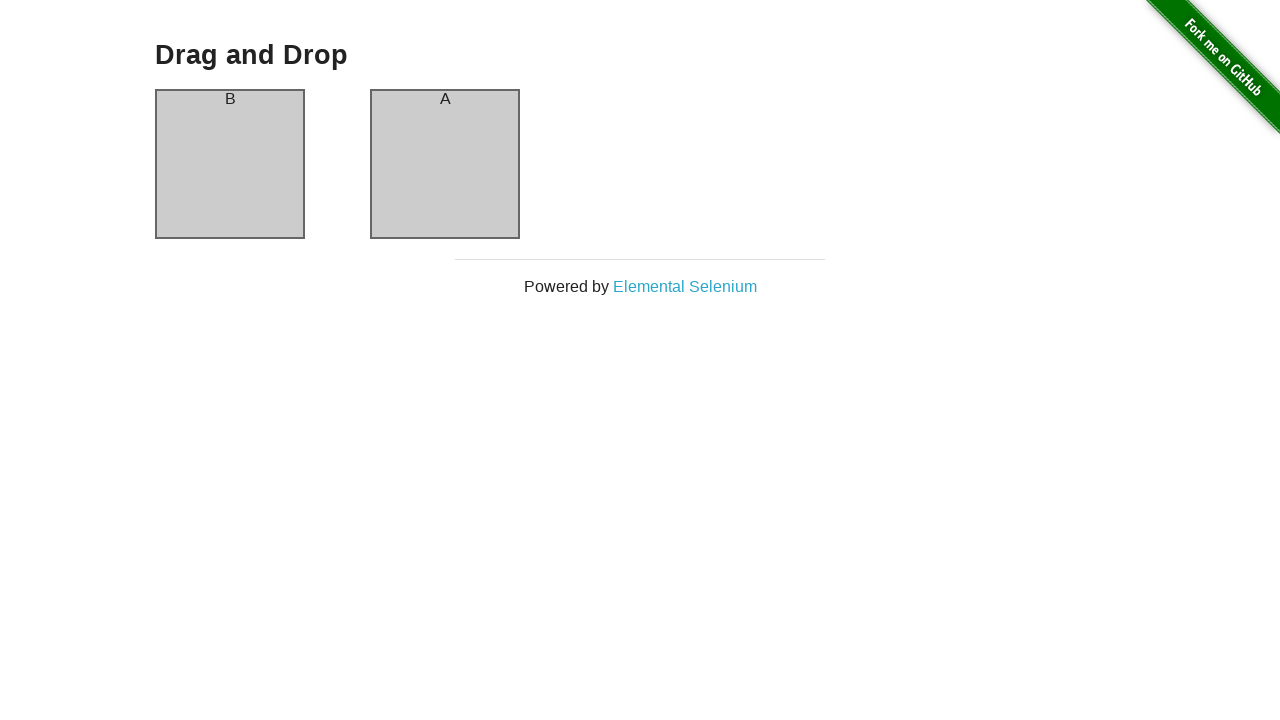

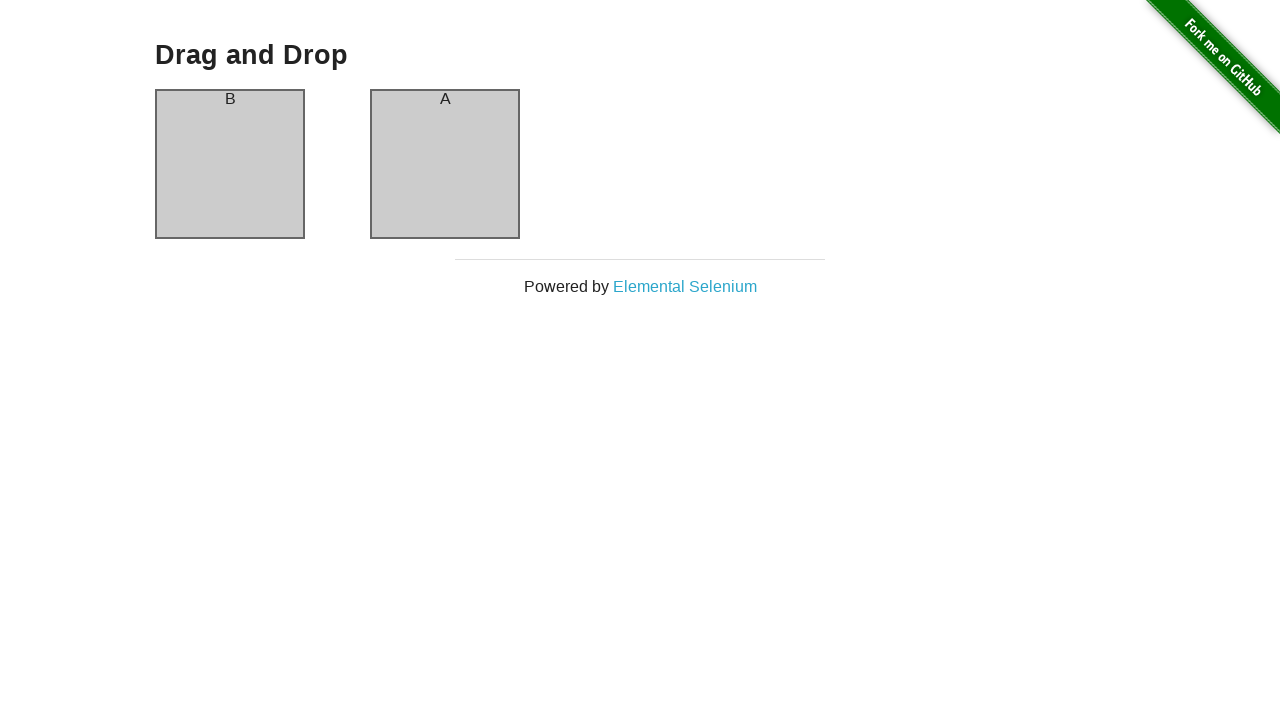